Tests pagination by navigating from the first page of the store to the second page by clicking the pagination link

Starting URL: https://atid.store/store

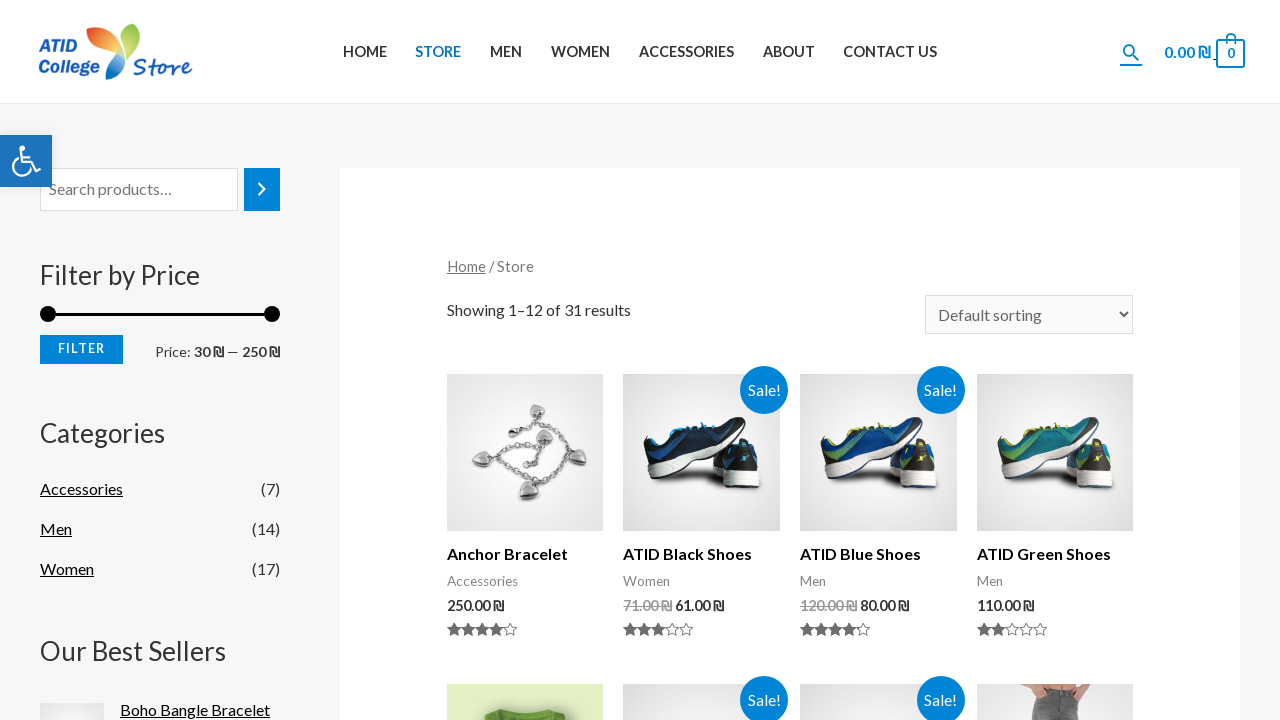

Clicked pagination link to navigate to page 2 at (516, 361) on xpath=//*[@id='main']/div/nav[2]/ul/li[2]/a
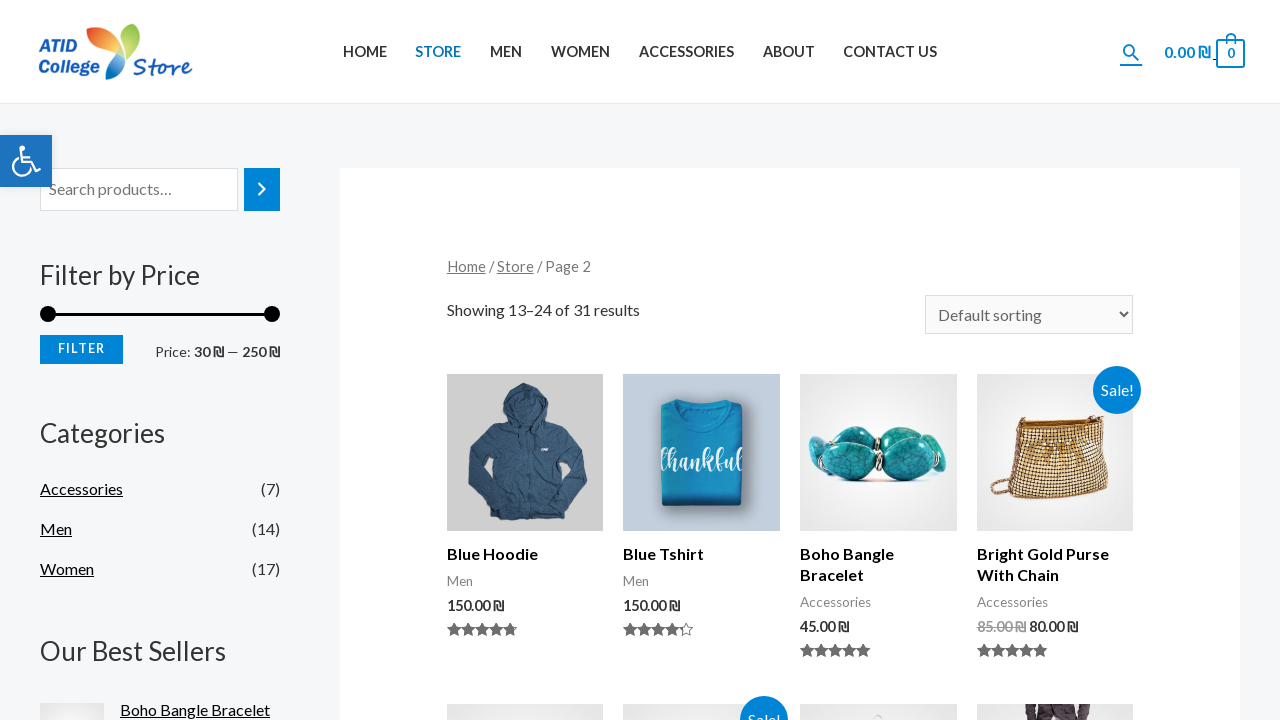

Verified navigation to page 2 of store completed
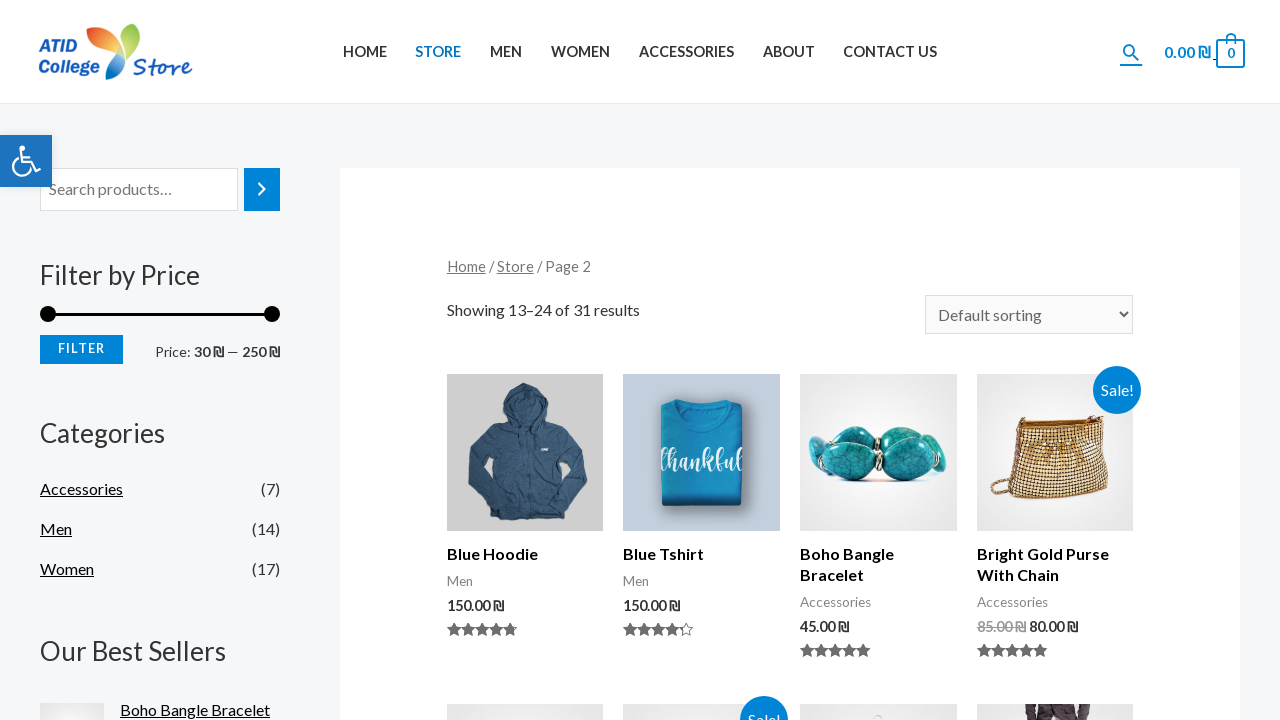

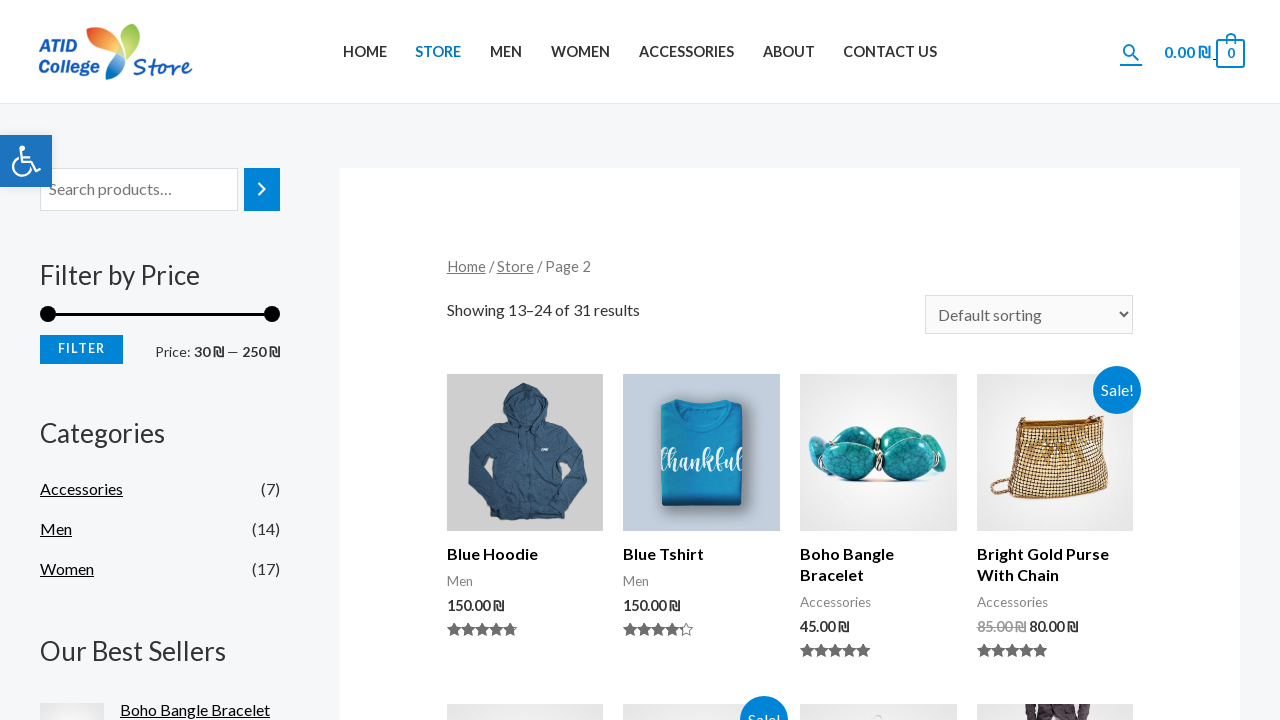